Finds links in the left column of the footer and prints their text

Starting URL: https://rahulshettyacademy.com/AutomationPractice/

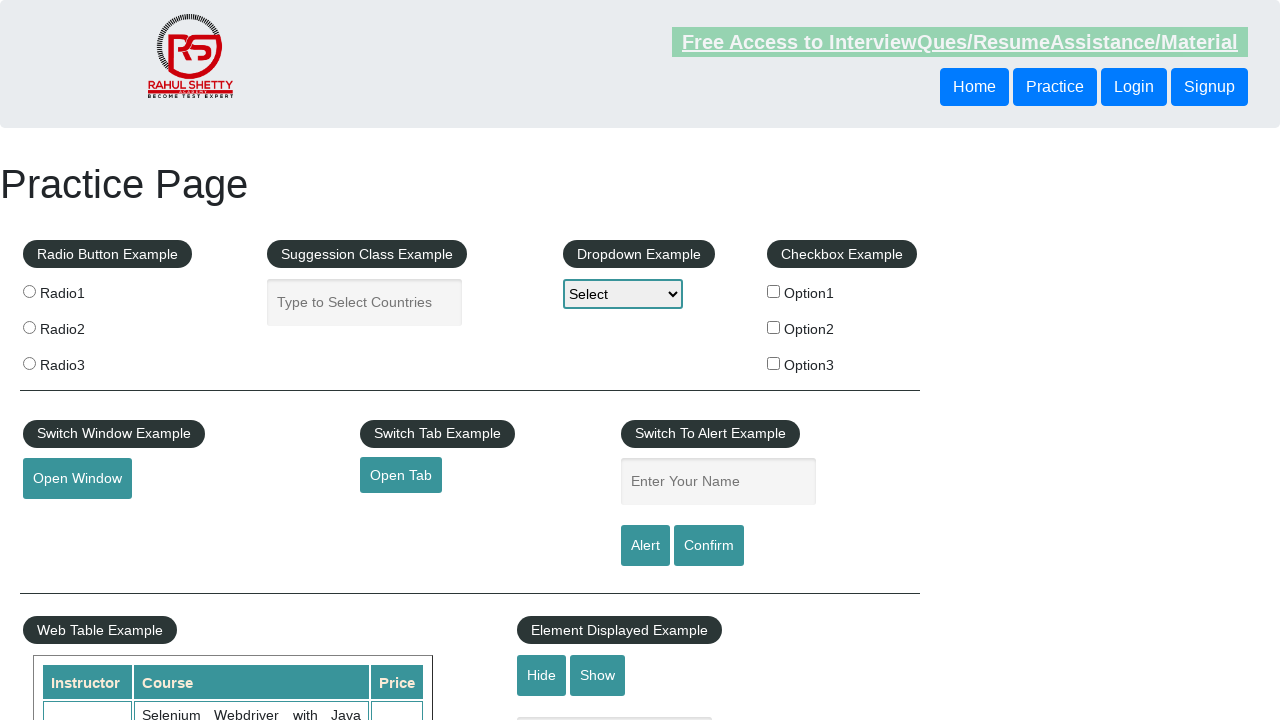

Navigated to https://rahulshettyacademy.com/AutomationPractice/
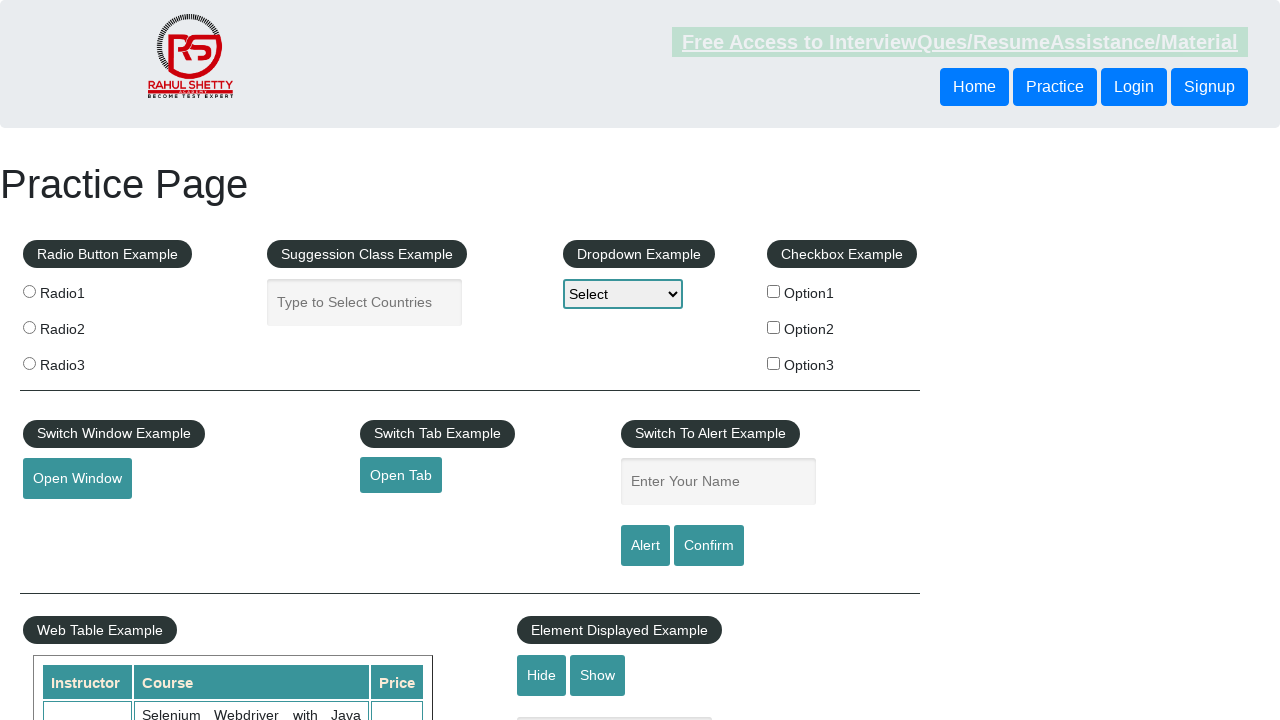

Located footer element
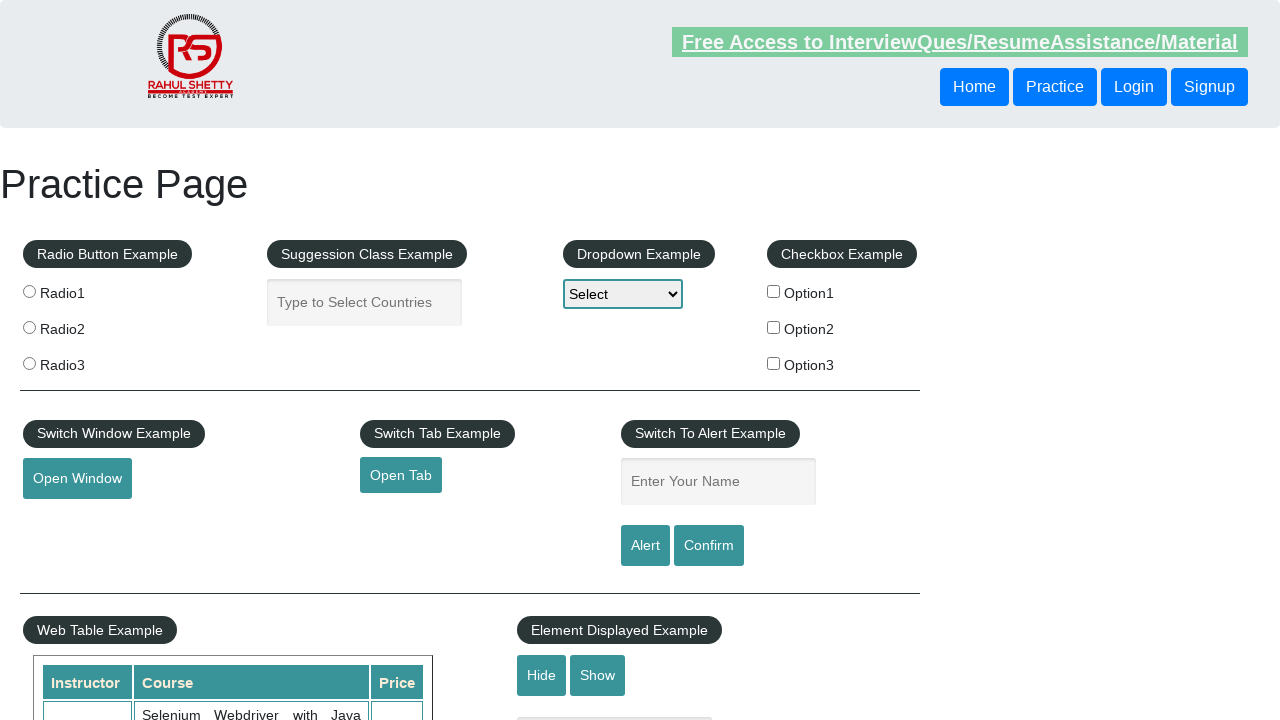

Located left column ul element in footer
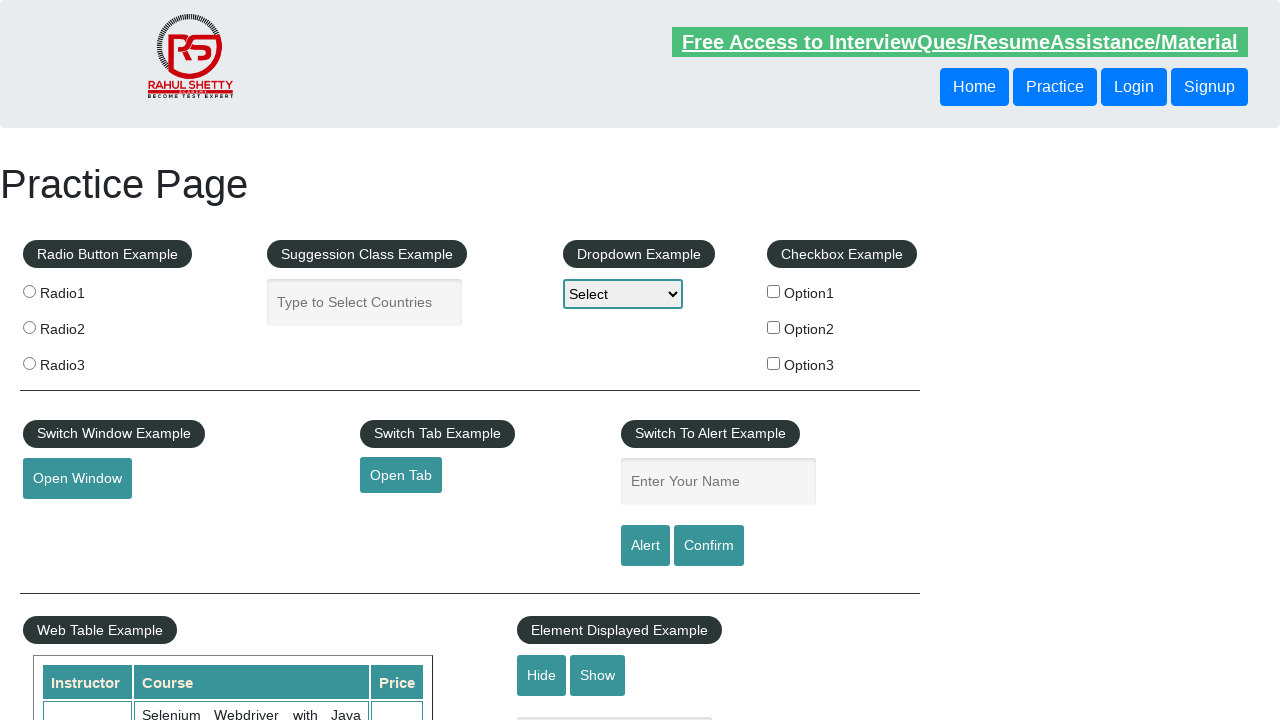

Retrieved all links from left column
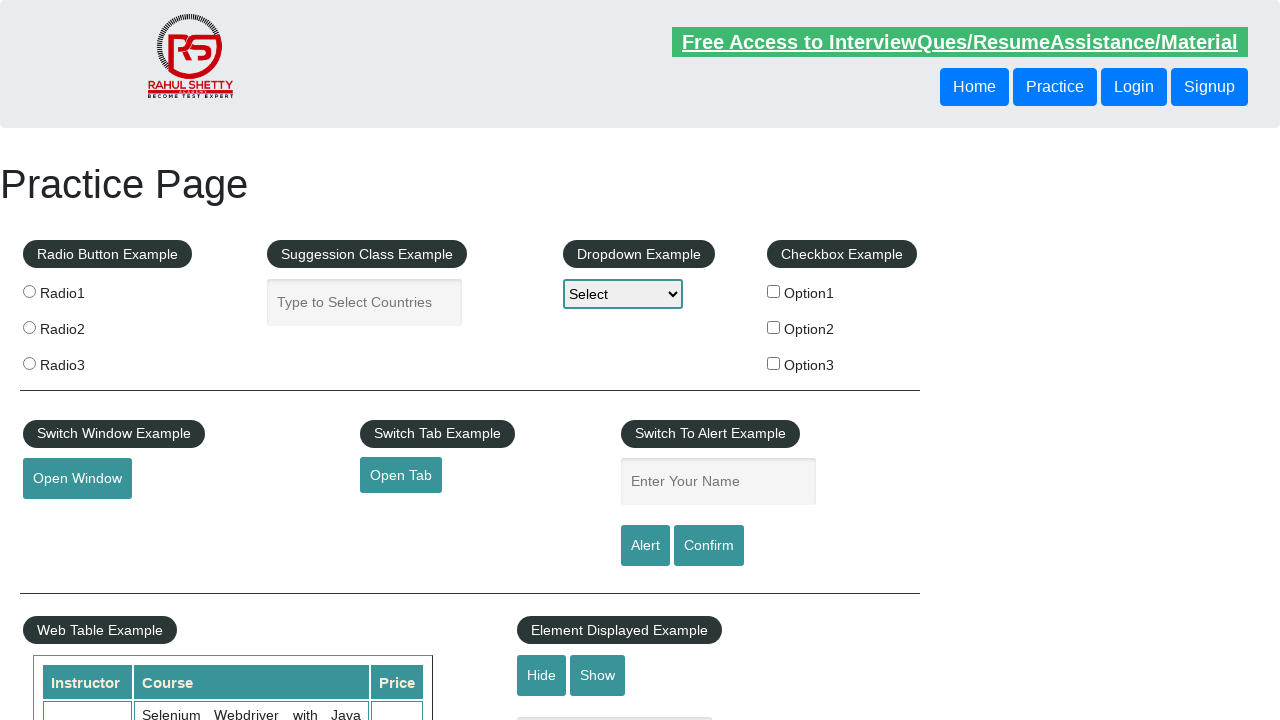

Printed link text: Discount Coupons
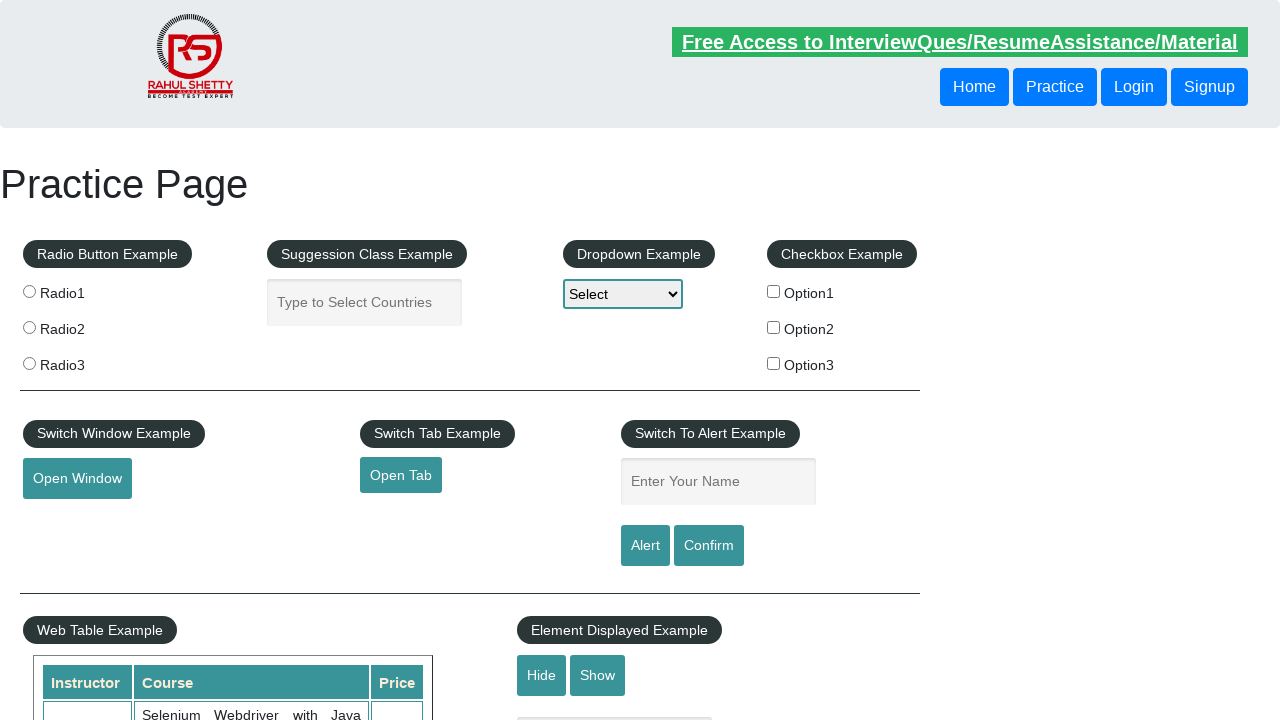

Printed link text: REST API
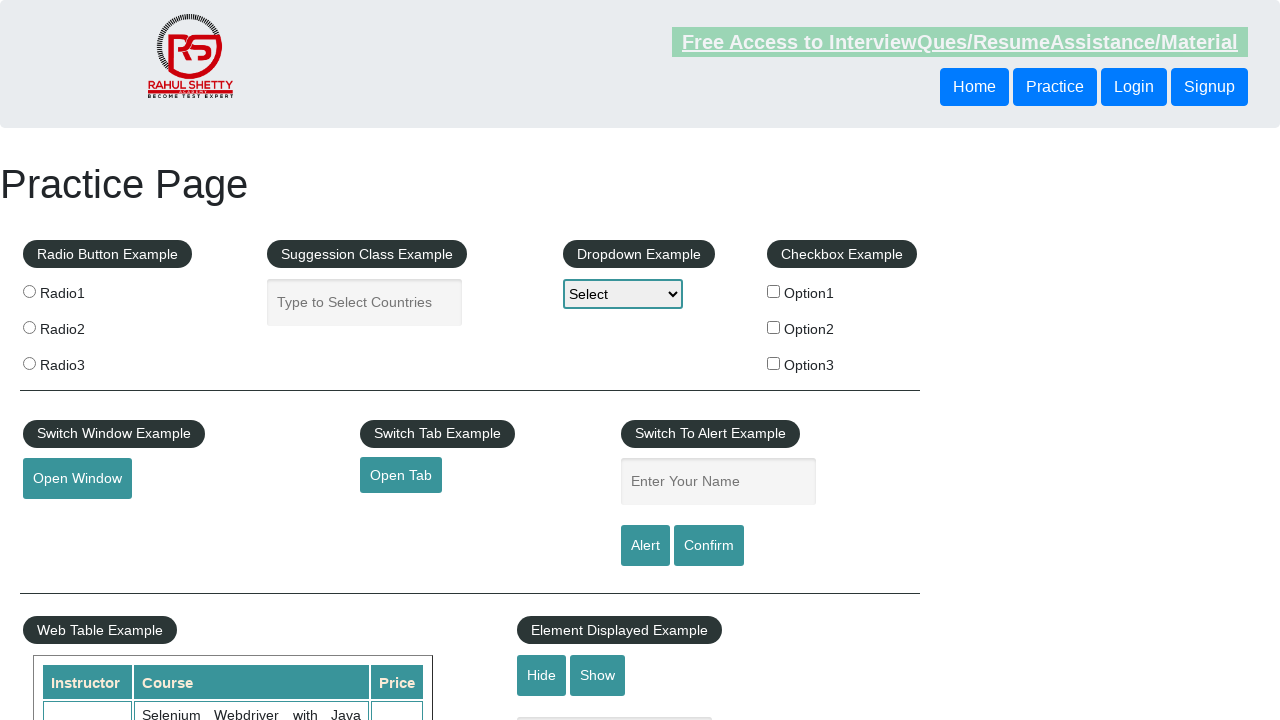

Printed link text: SoapUI
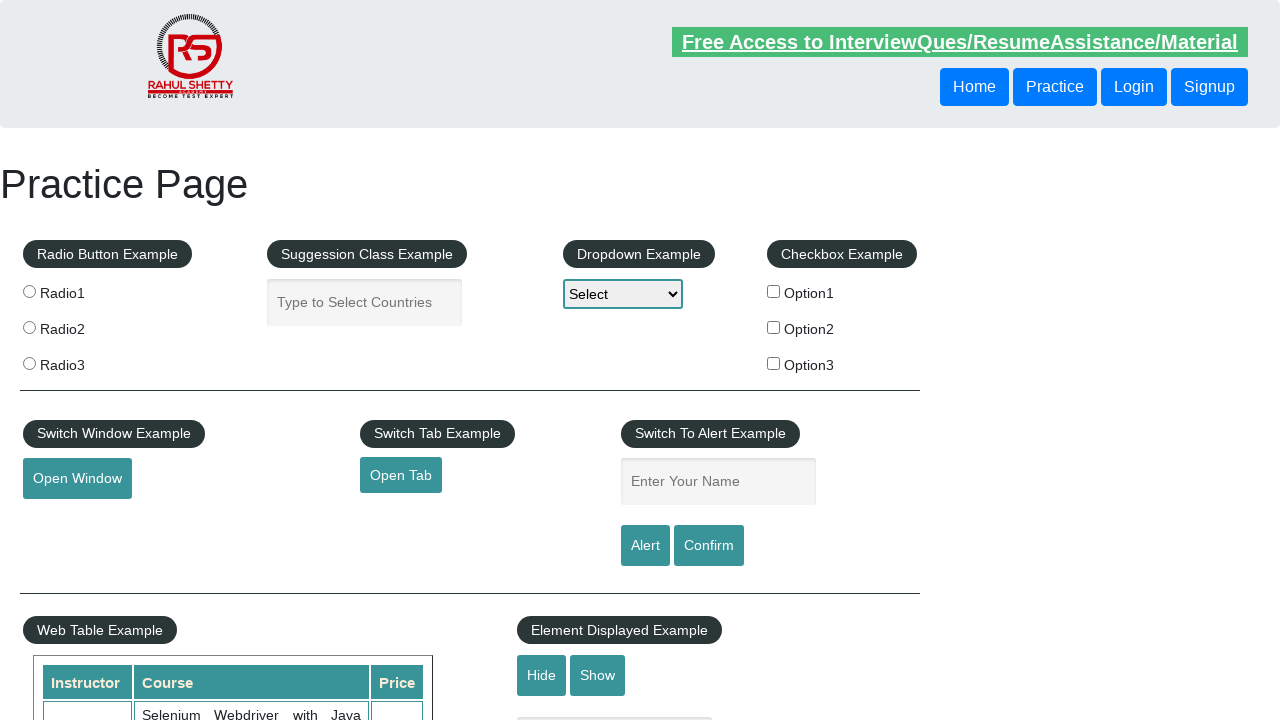

Printed link text: Appium
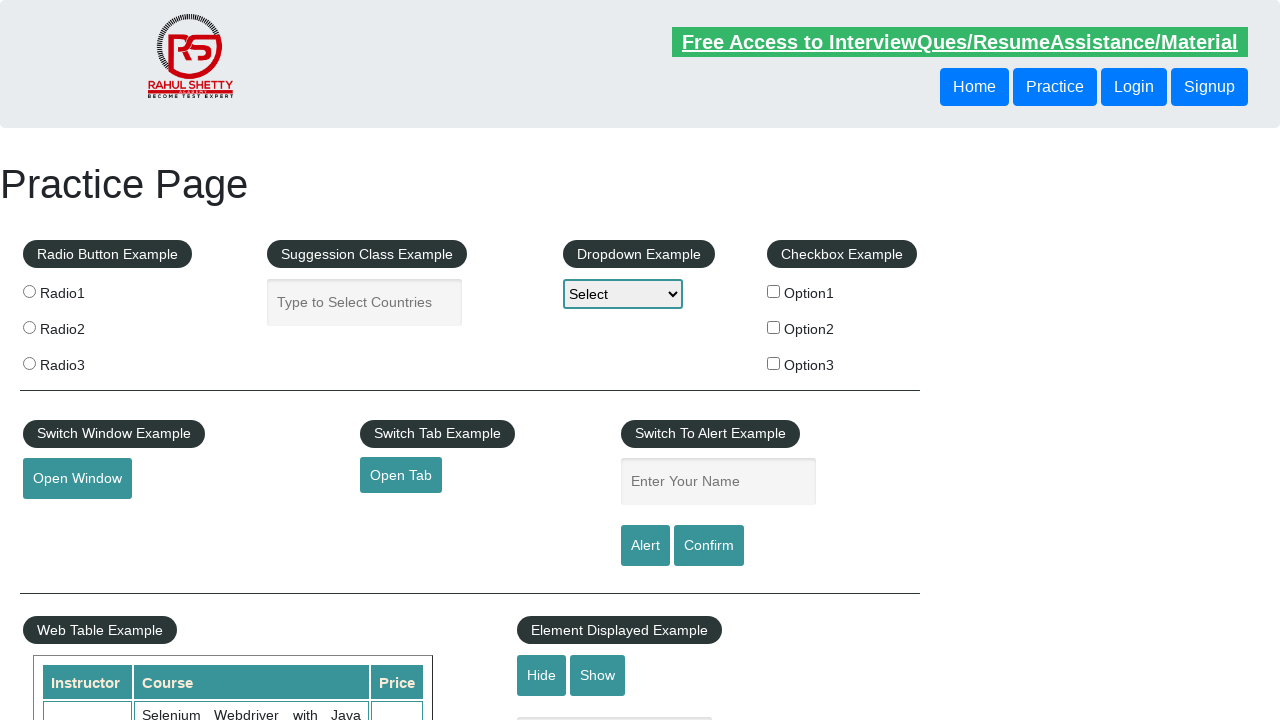

Printed link text: JMeter
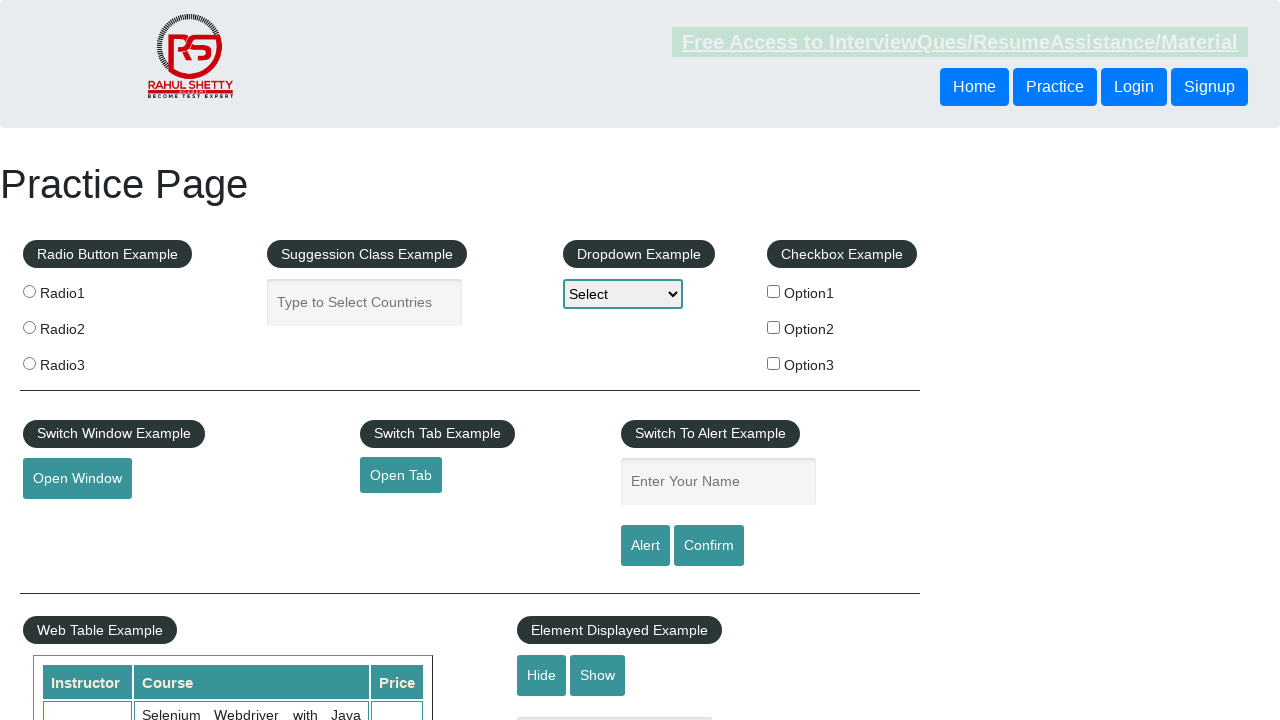

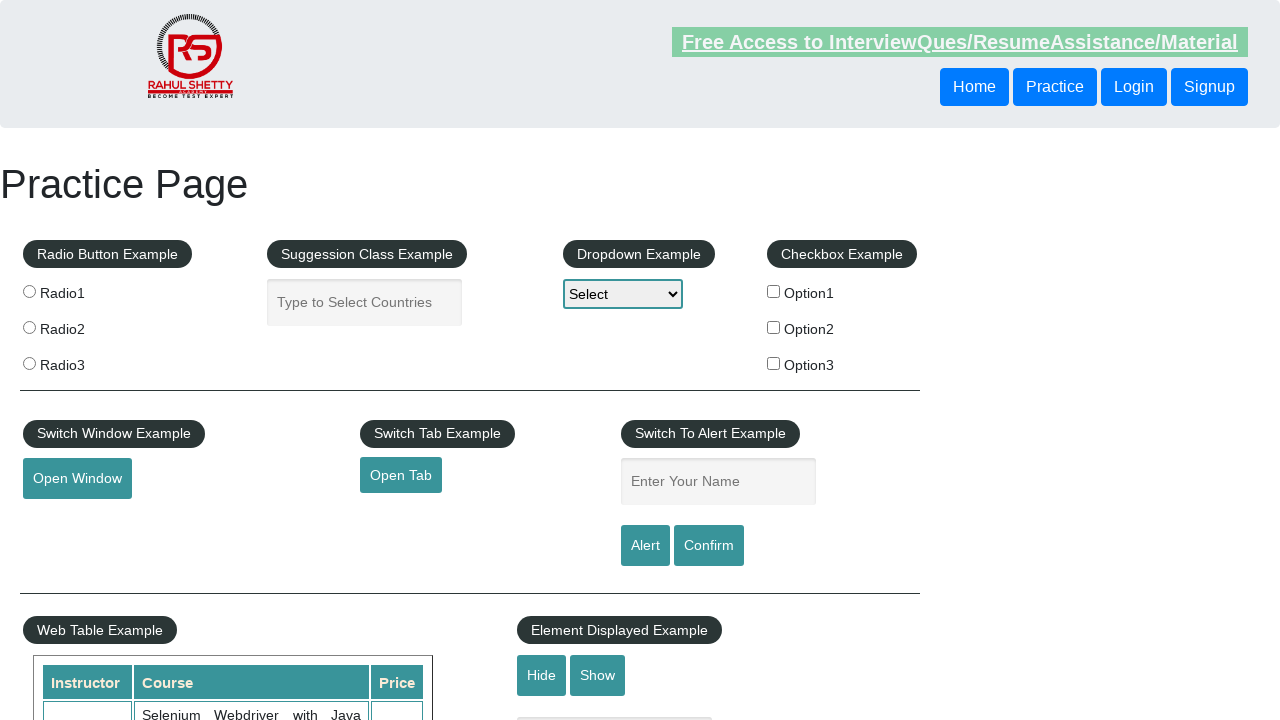